Tests alert handling functionality by clicking a button that triggers a prompt alert, entering text into it, and then dismissing it

Starting URL: https://demoqa.com/alerts

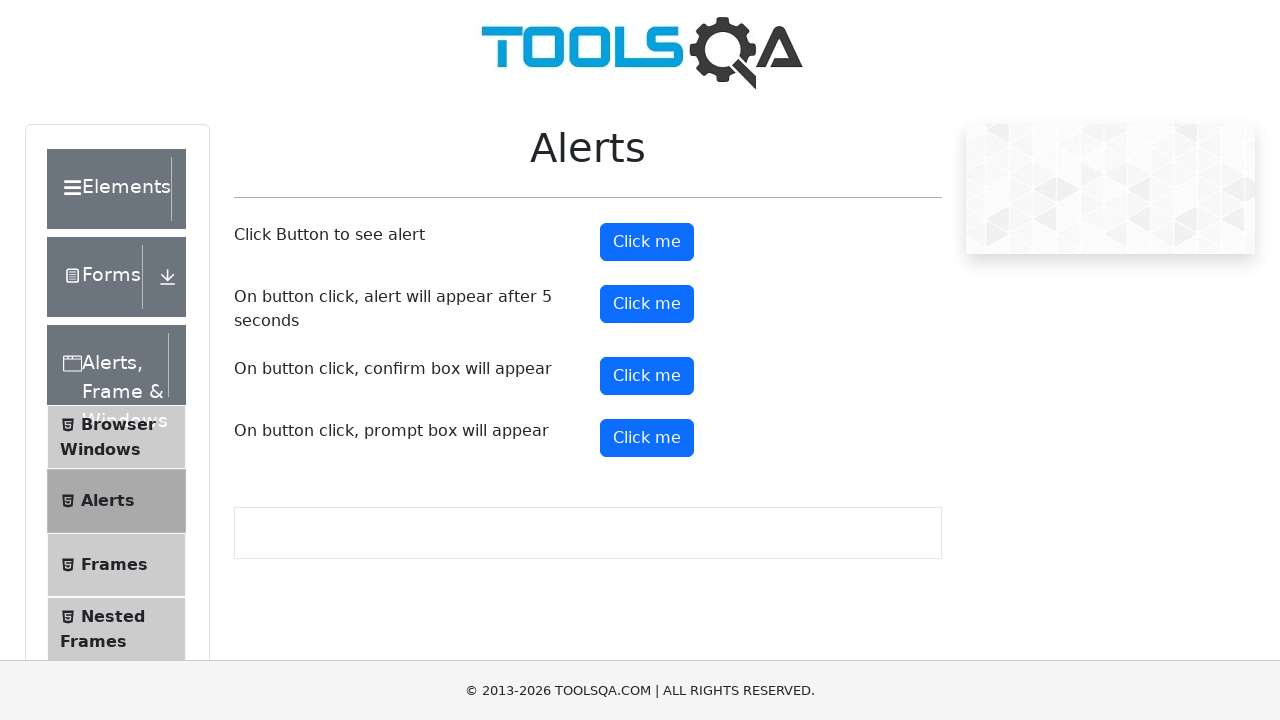

Clicked prompt button to trigger alert at (647, 438) on #promtButton
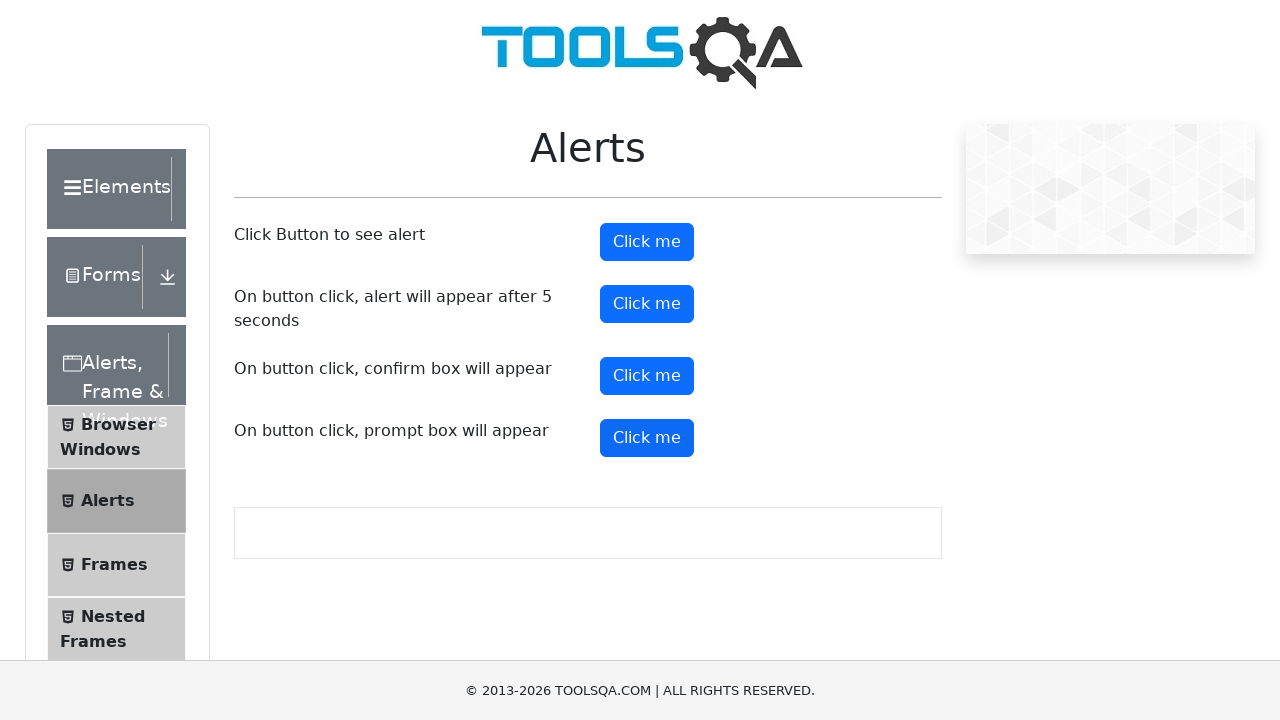

Set up dialog handler to dismiss alerts
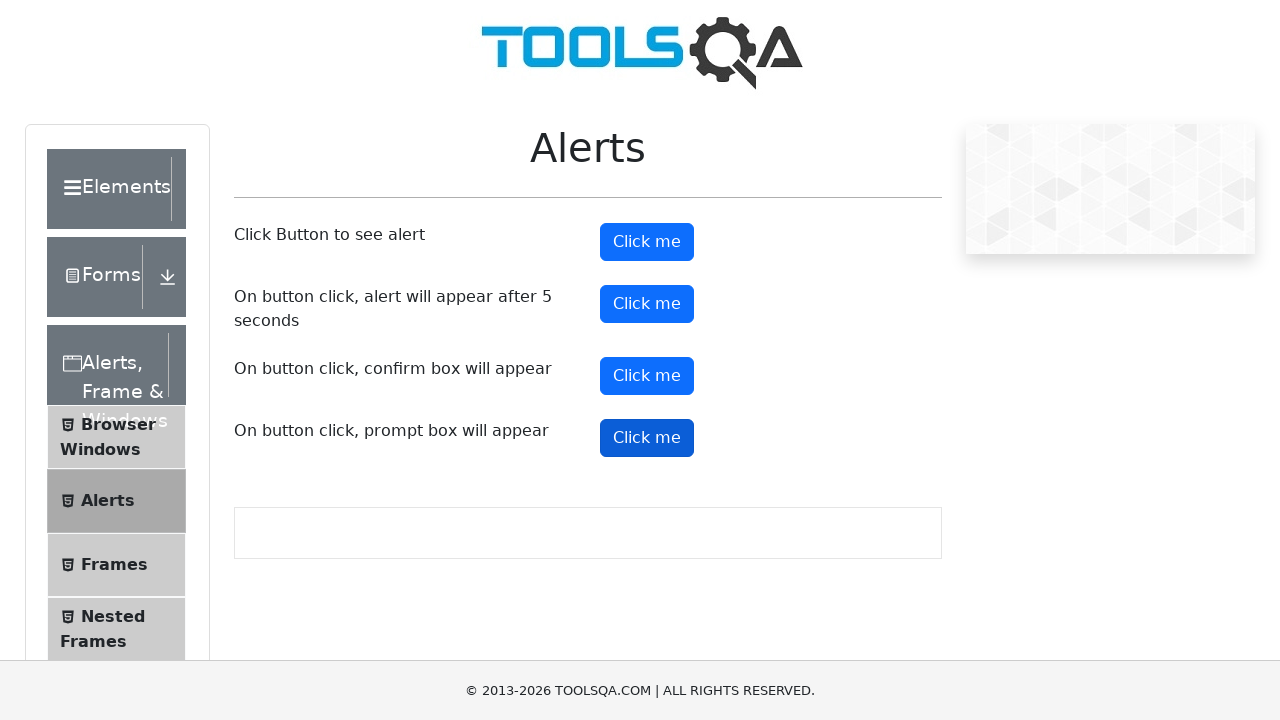

Evaluated JavaScript to override window.prompt function
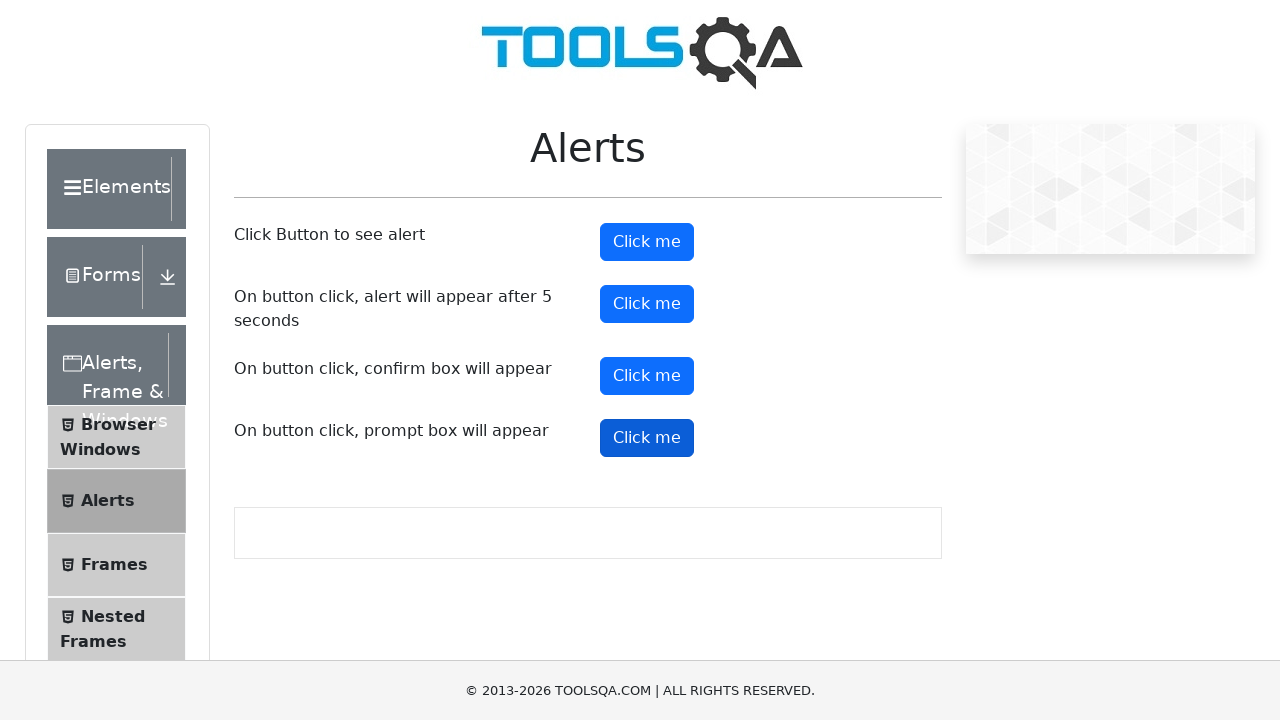

Registered one-time dialog handler
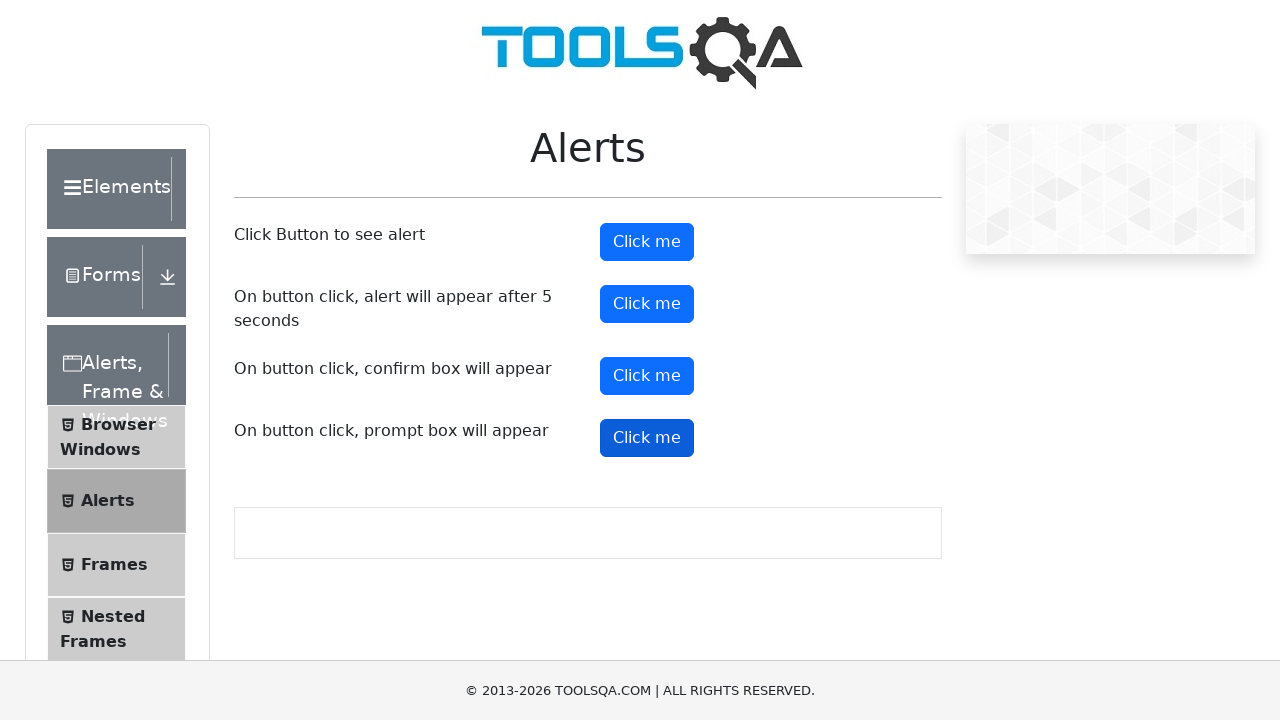

Clicked prompt button again to trigger dialog with handler in place at (647, 438) on #promtButton
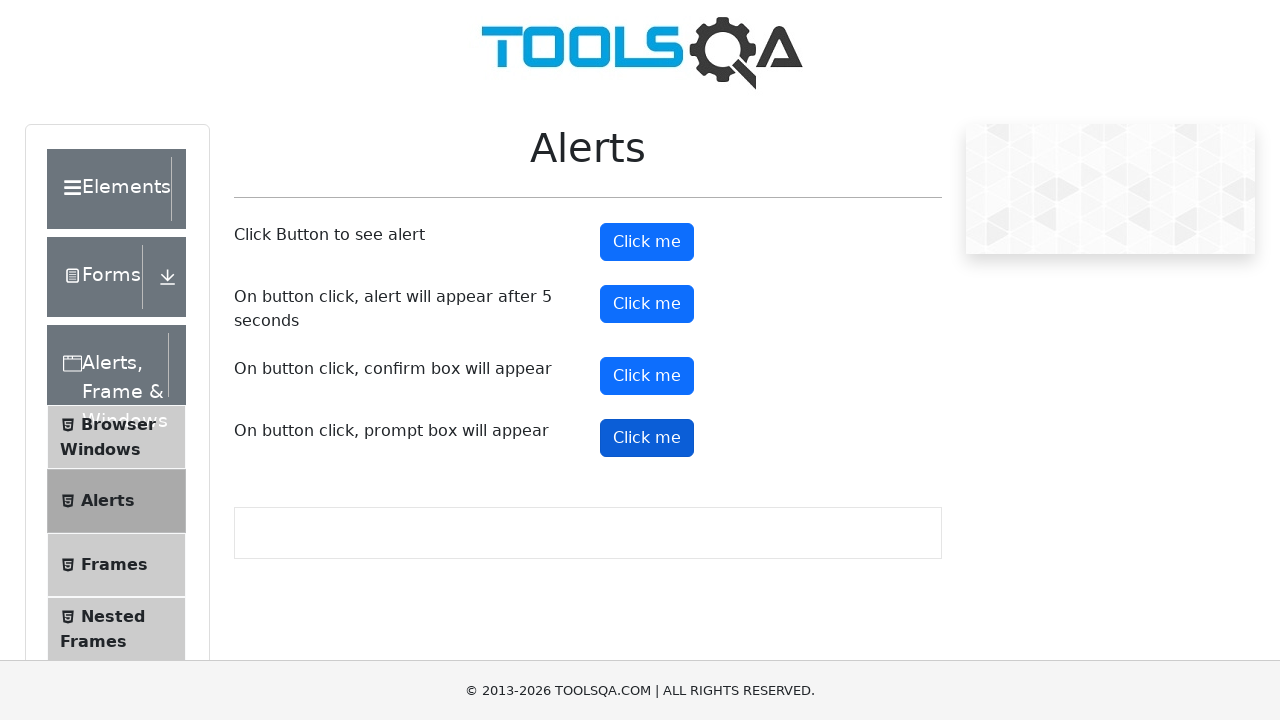

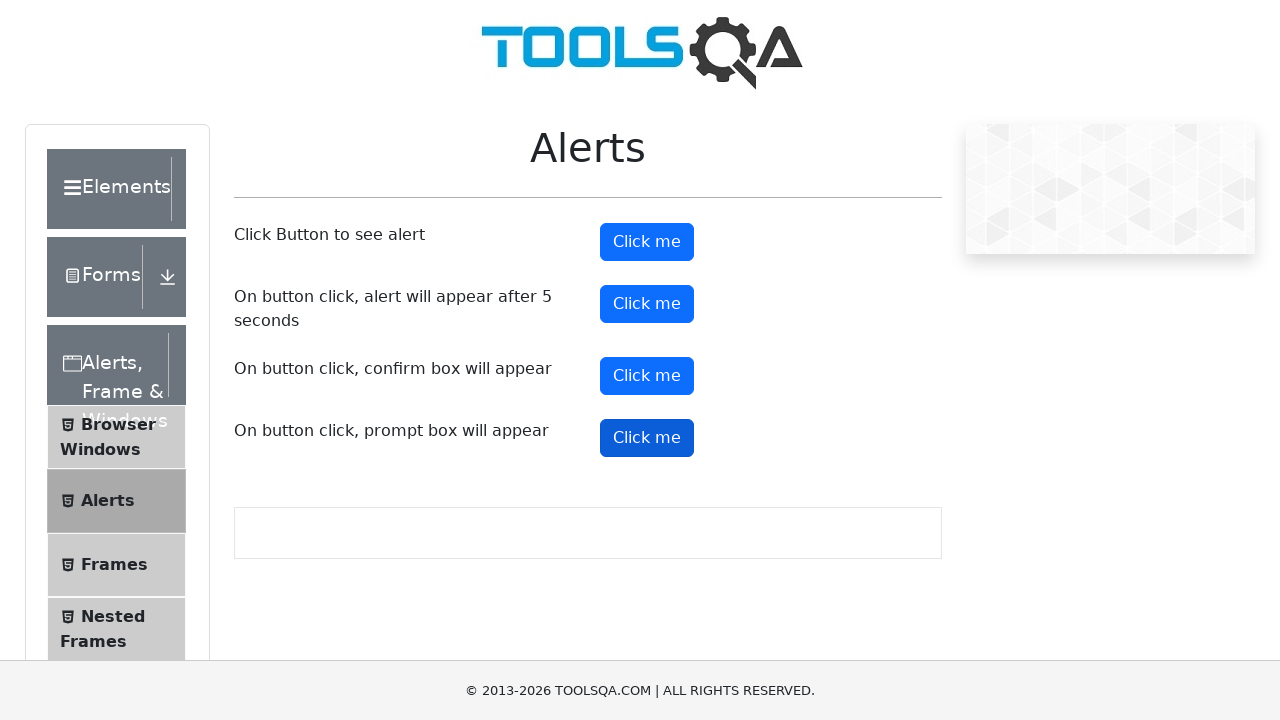